Tests the sorting functionality of a product offers table by clicking the column header to sort, verifying items are in alphabetical order, and navigating through pagination to find a specific item (Rice).

Starting URL: https://rahulshettyacademy.com/greenkart/#/offers

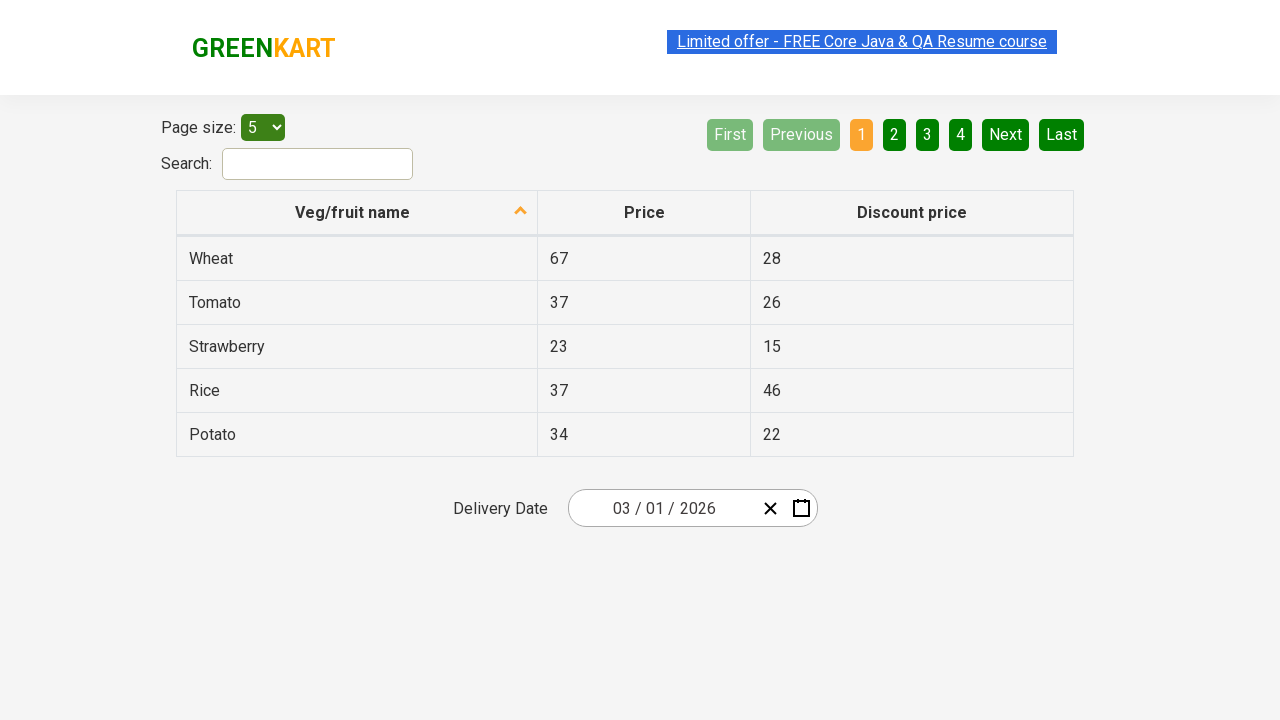

Clicked first column header to sort product offers at (357, 213) on xpath=//tr/th[1]
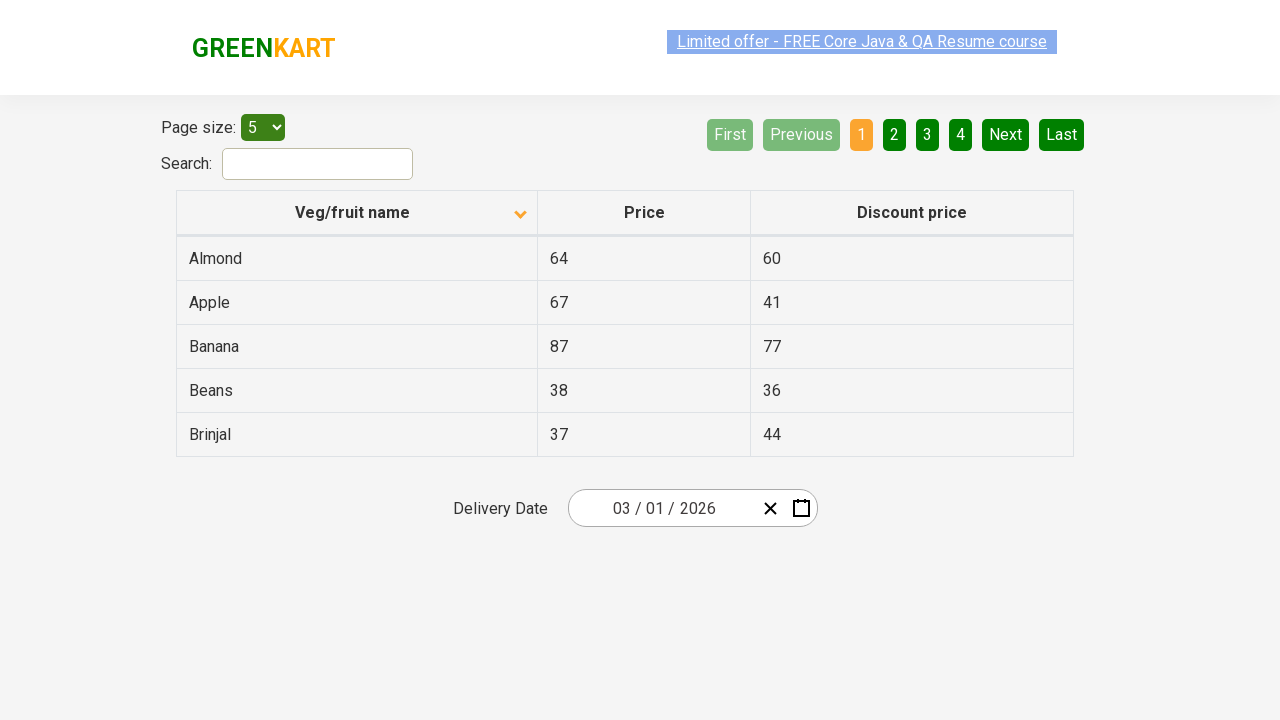

Table populated with product data
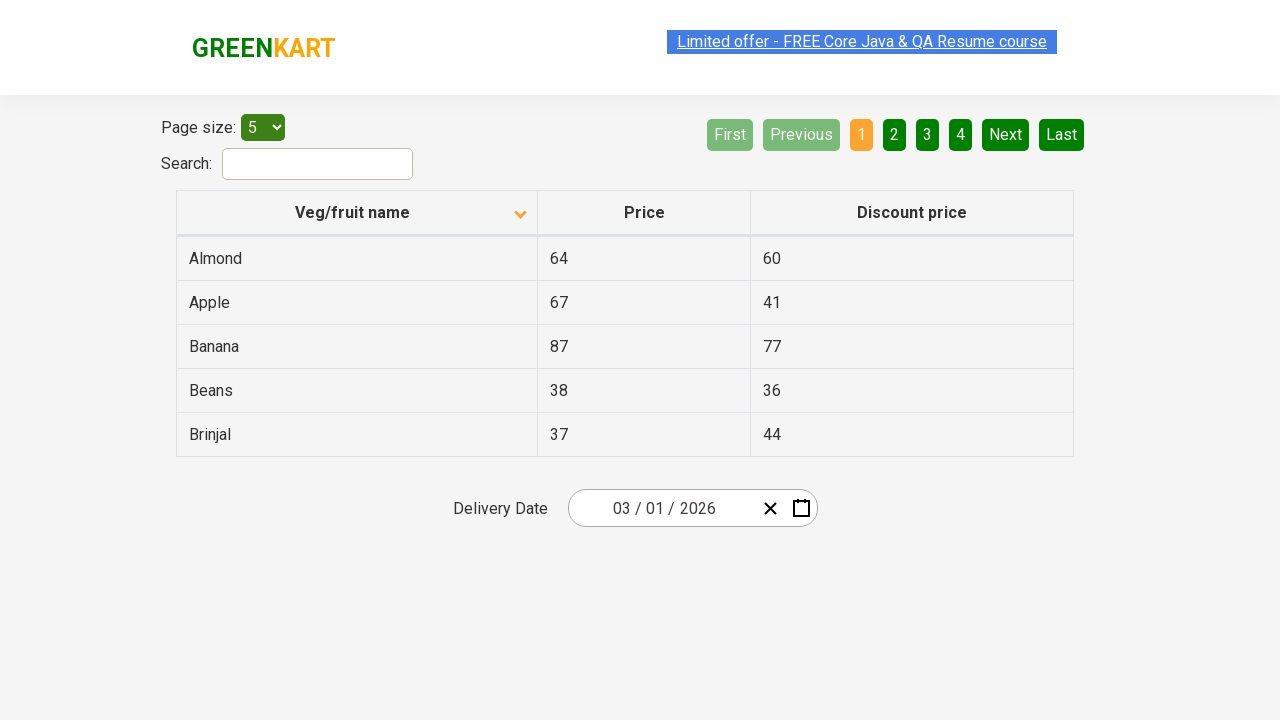

Retrieved 5 product names from current page
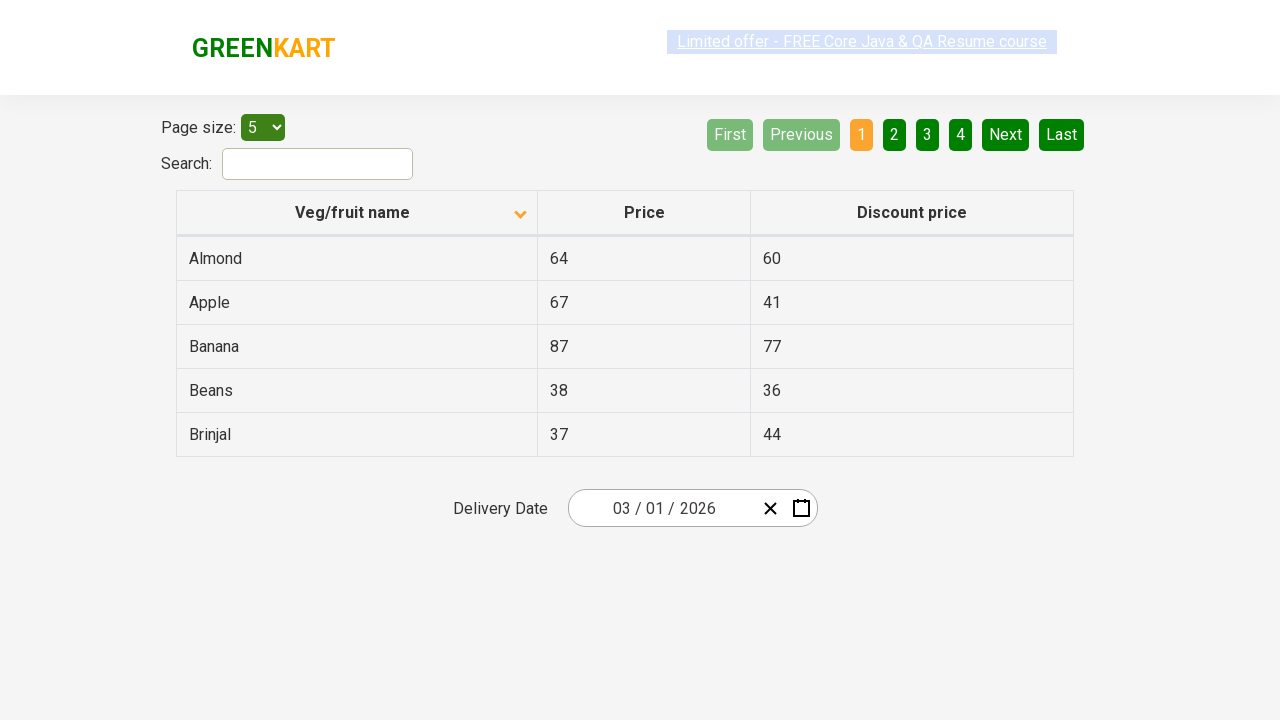

Verified products are sorted alphabetically
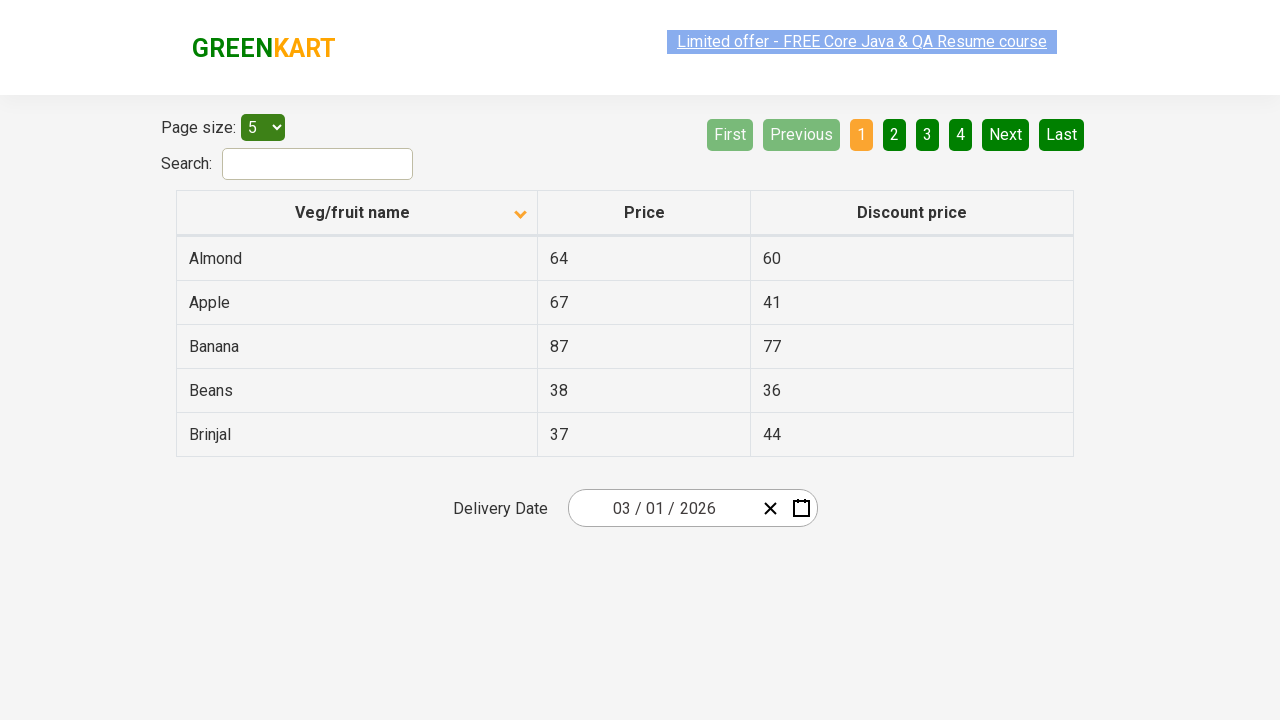

Checked page 1 for products, found 5 items
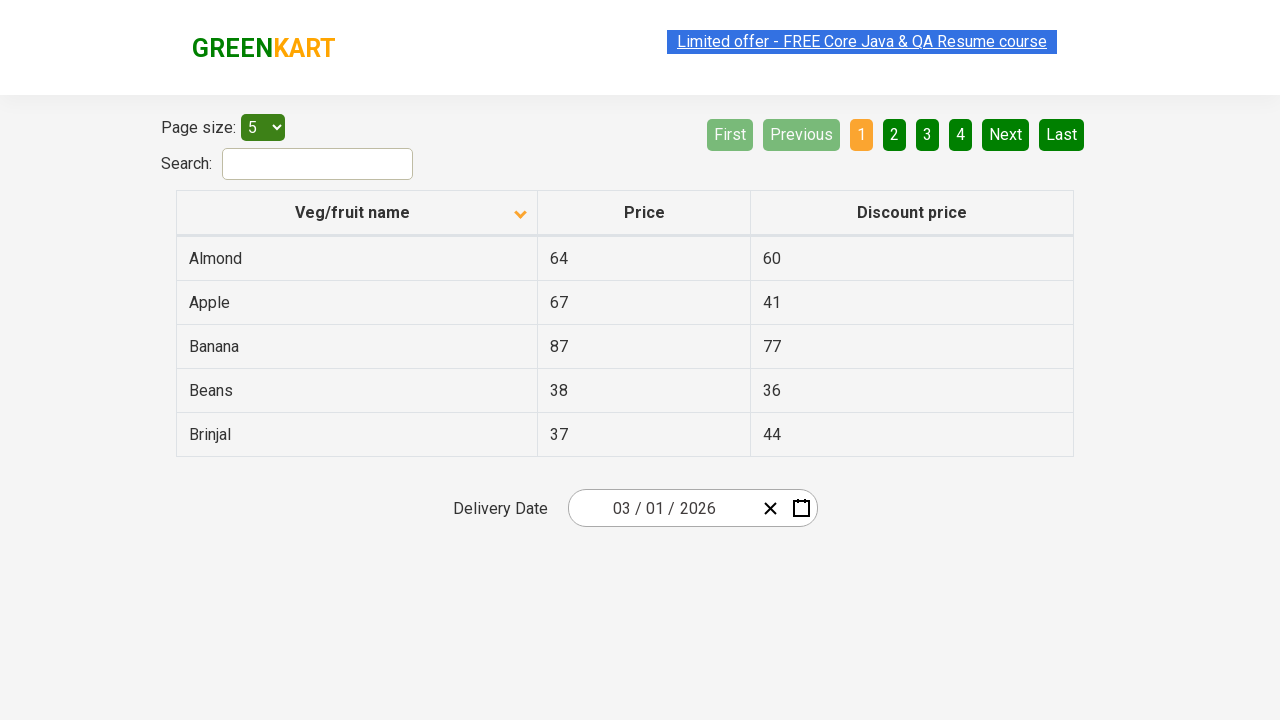

Clicked Next button to navigate to next page at (1006, 134) on [aria-label='Next']
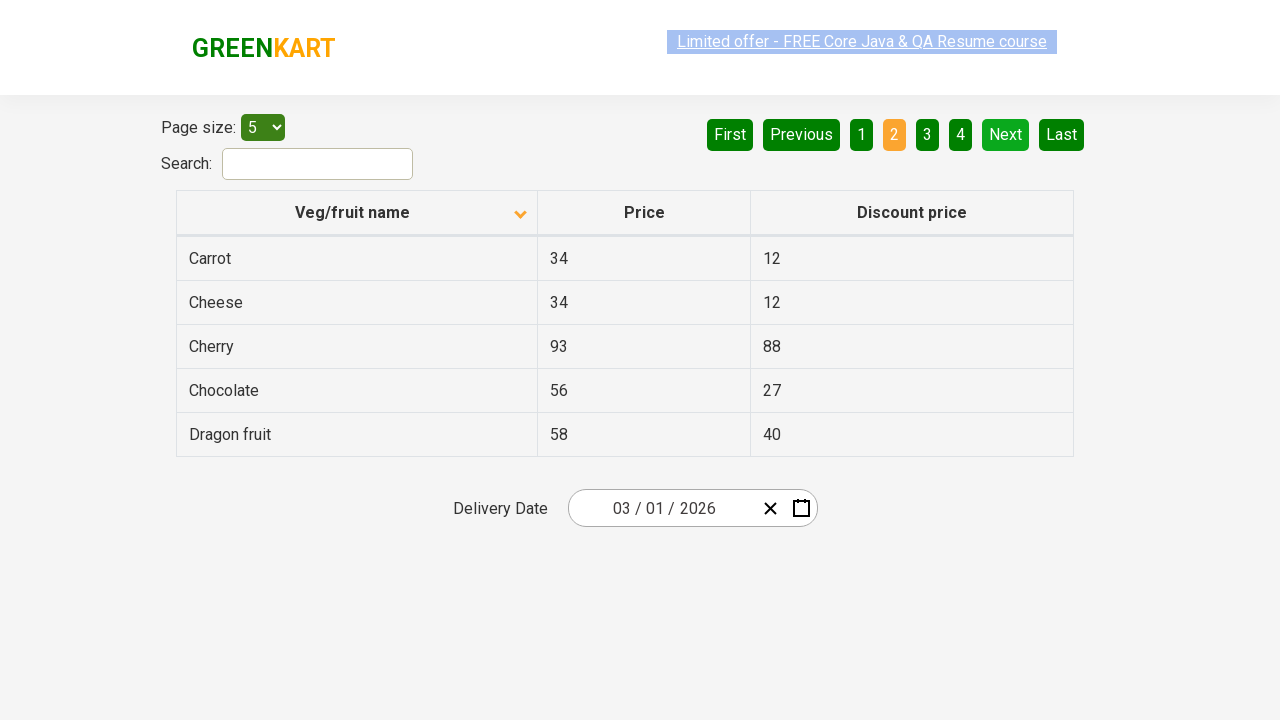

Waited for next page to load
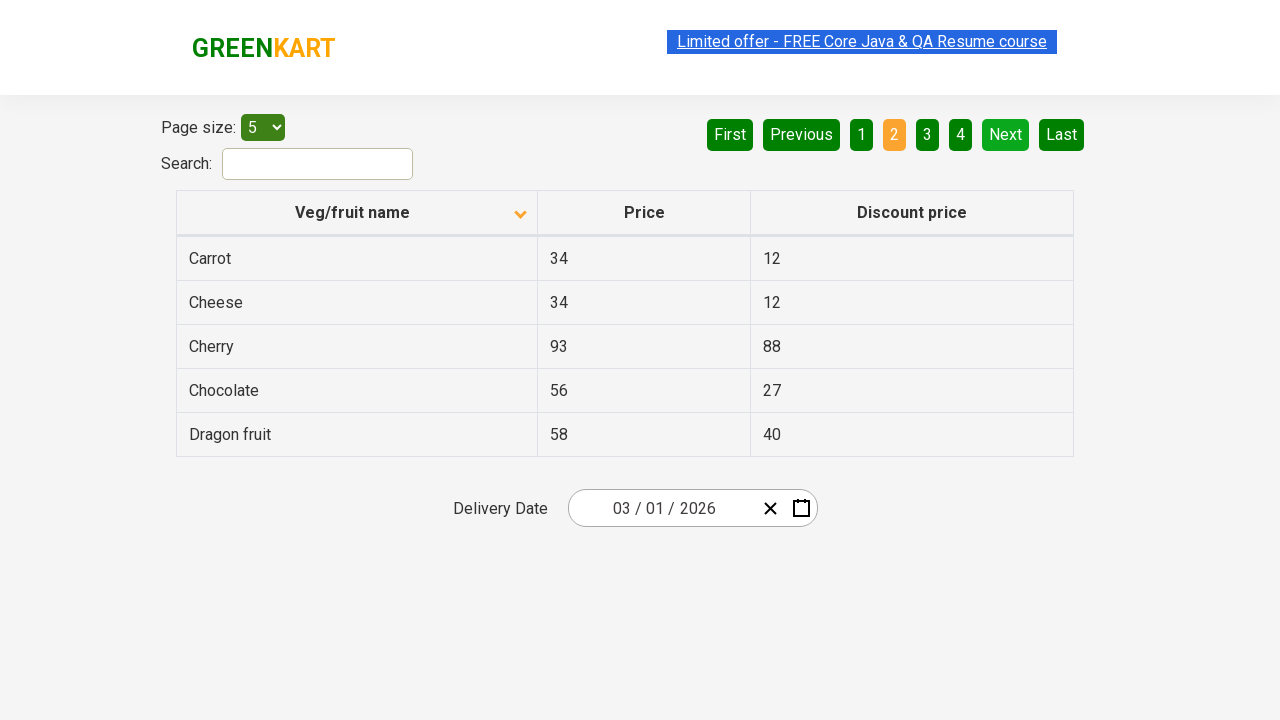

Checked page 2 for products, found 5 items
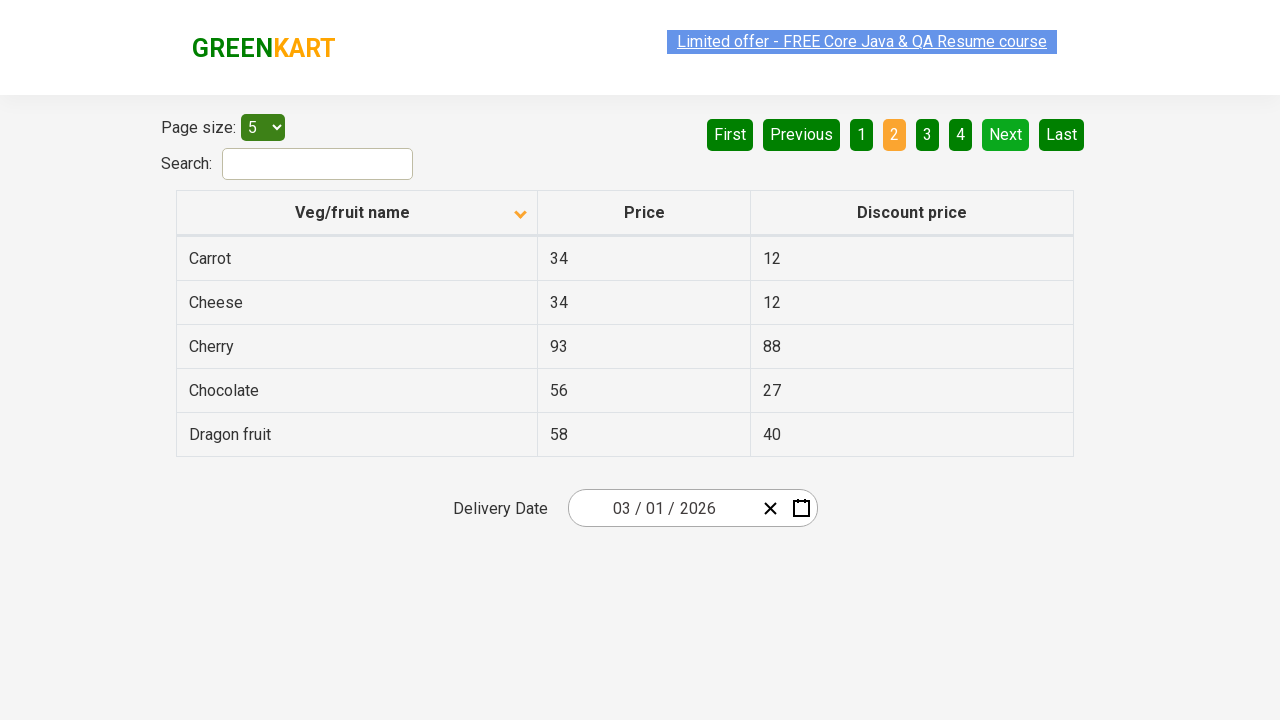

Clicked Next button to navigate to next page at (1006, 134) on [aria-label='Next']
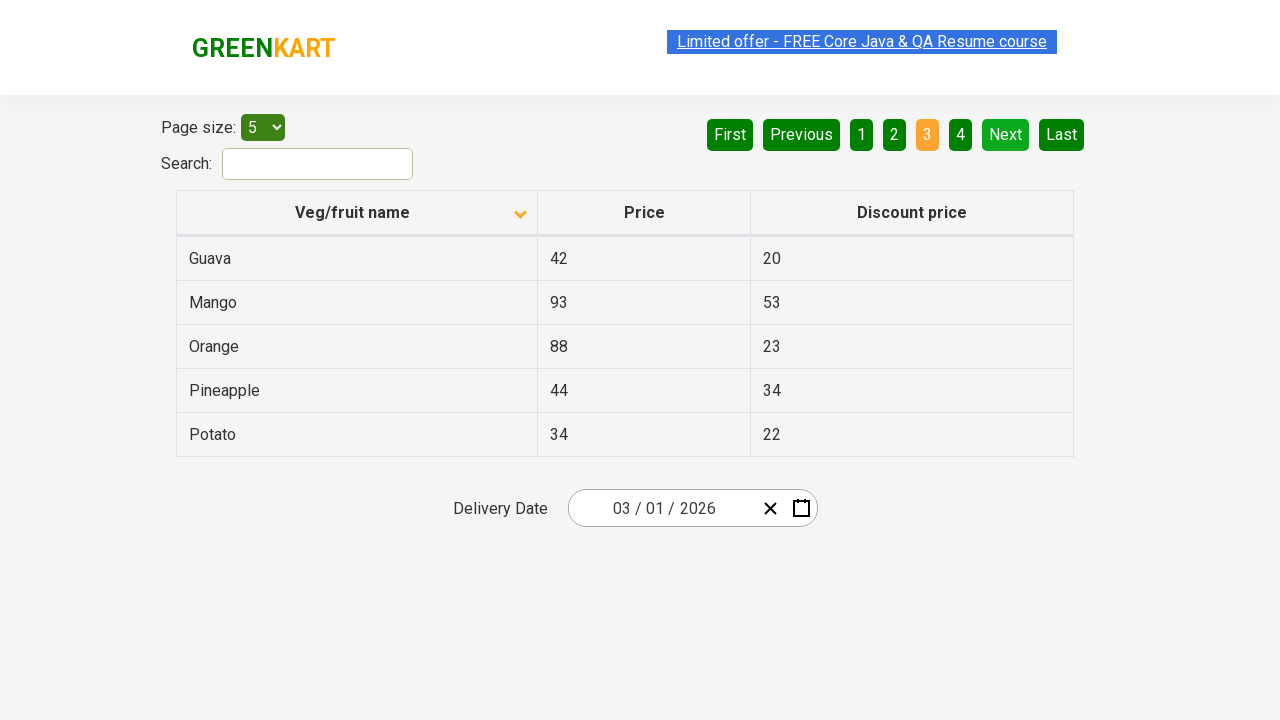

Waited for next page to load
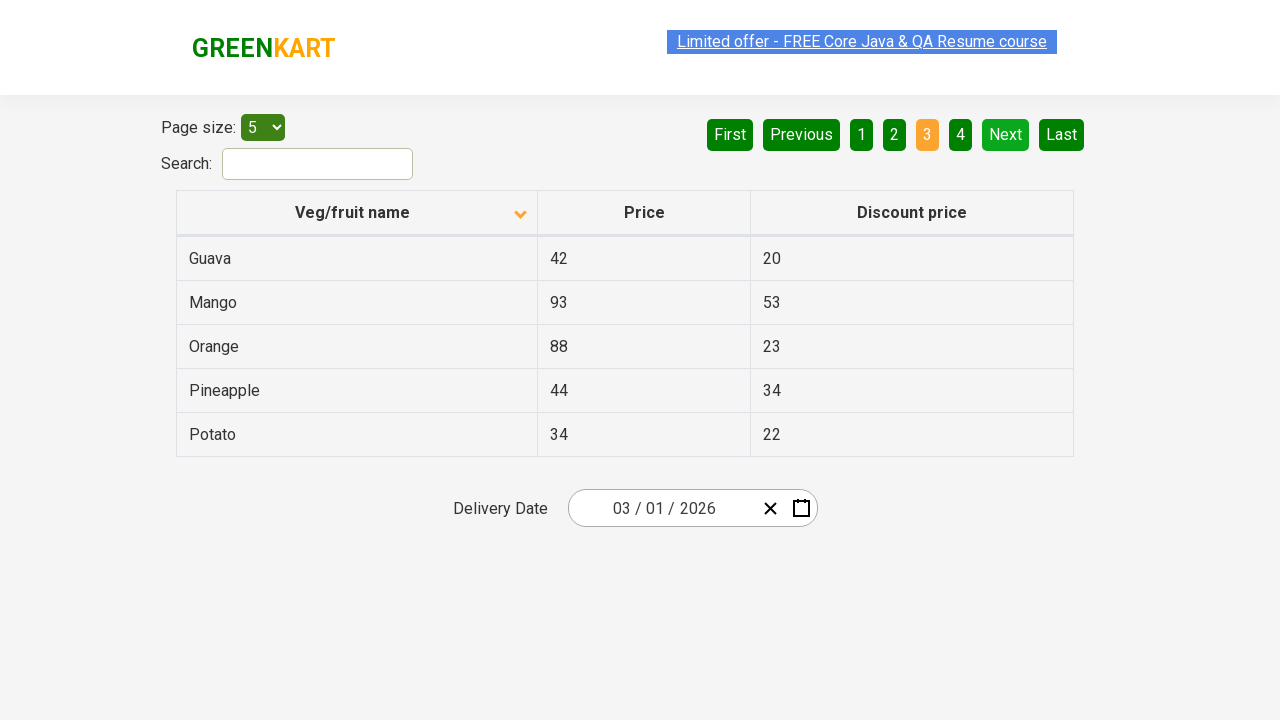

Checked page 3 for products, found 5 items
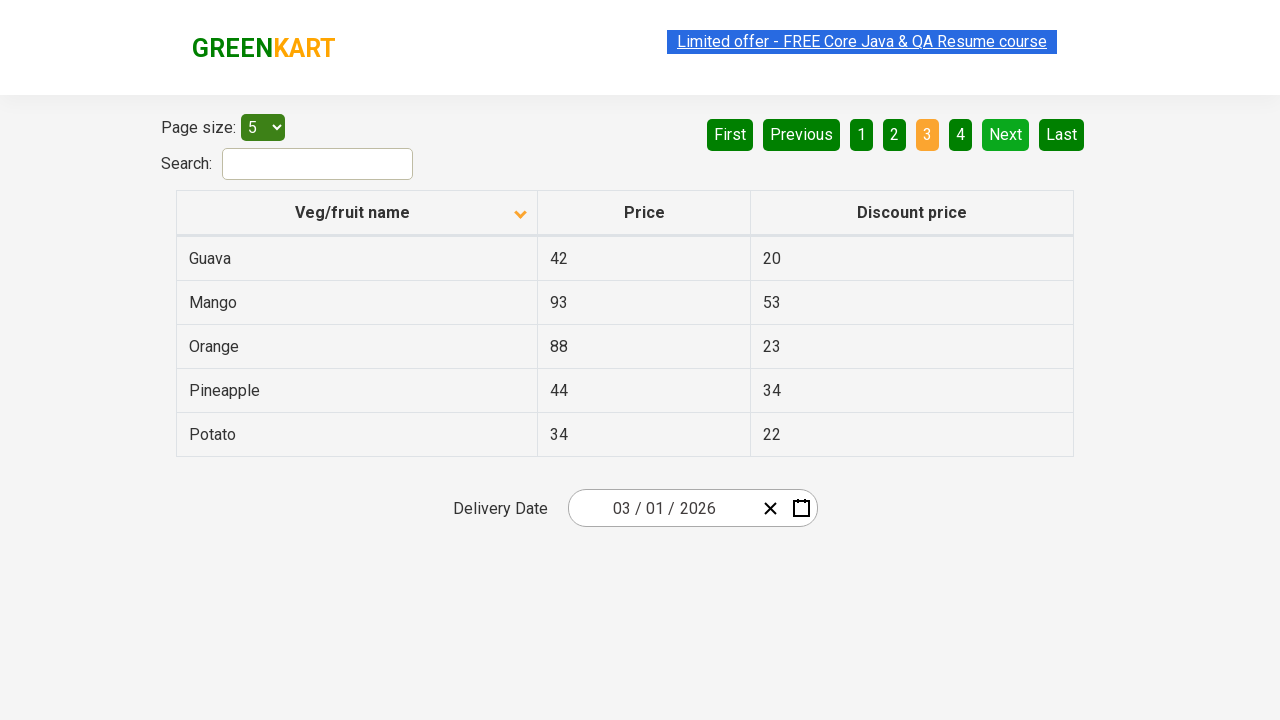

Clicked Next button to navigate to next page at (1006, 134) on [aria-label='Next']
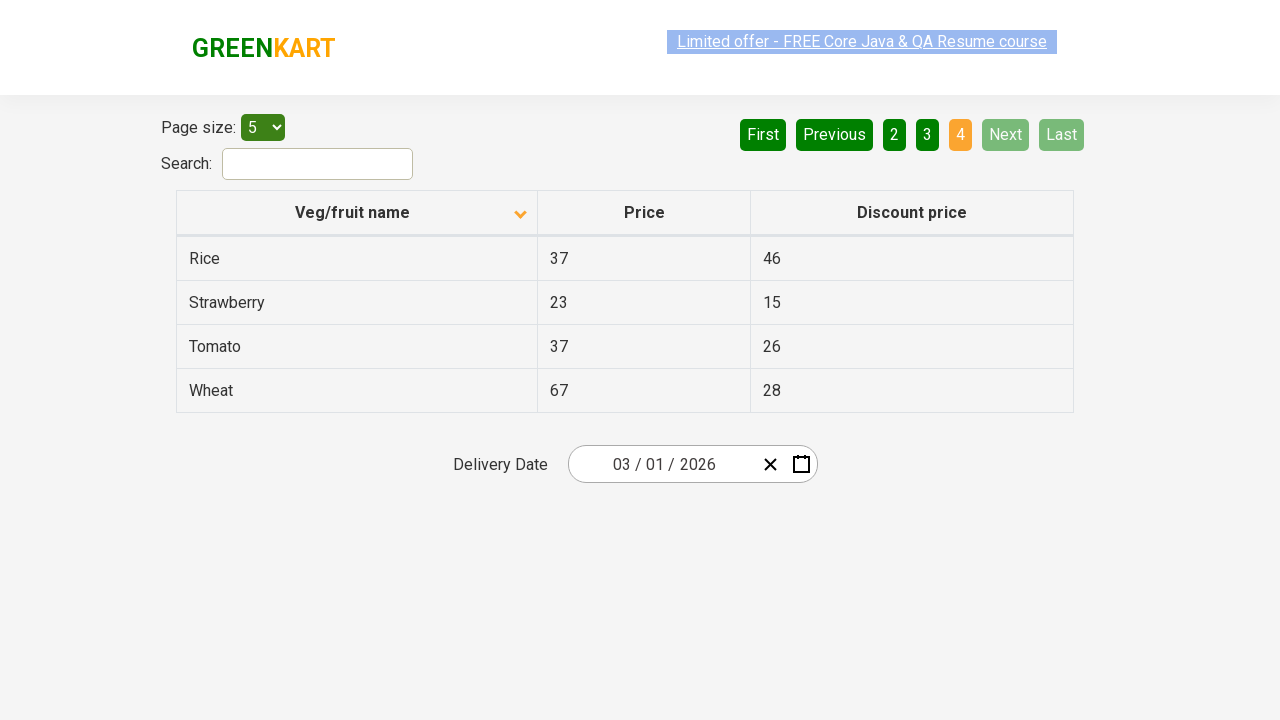

Waited for next page to load
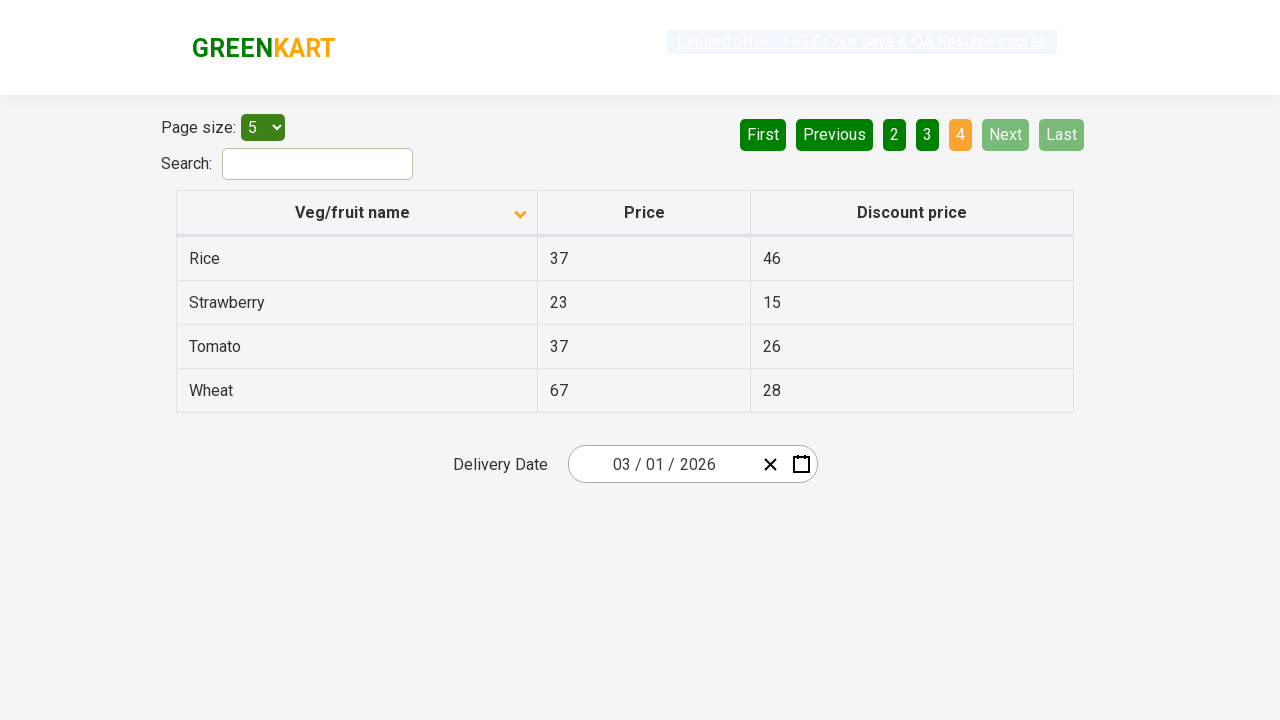

Checked page 4 for products, found 4 items
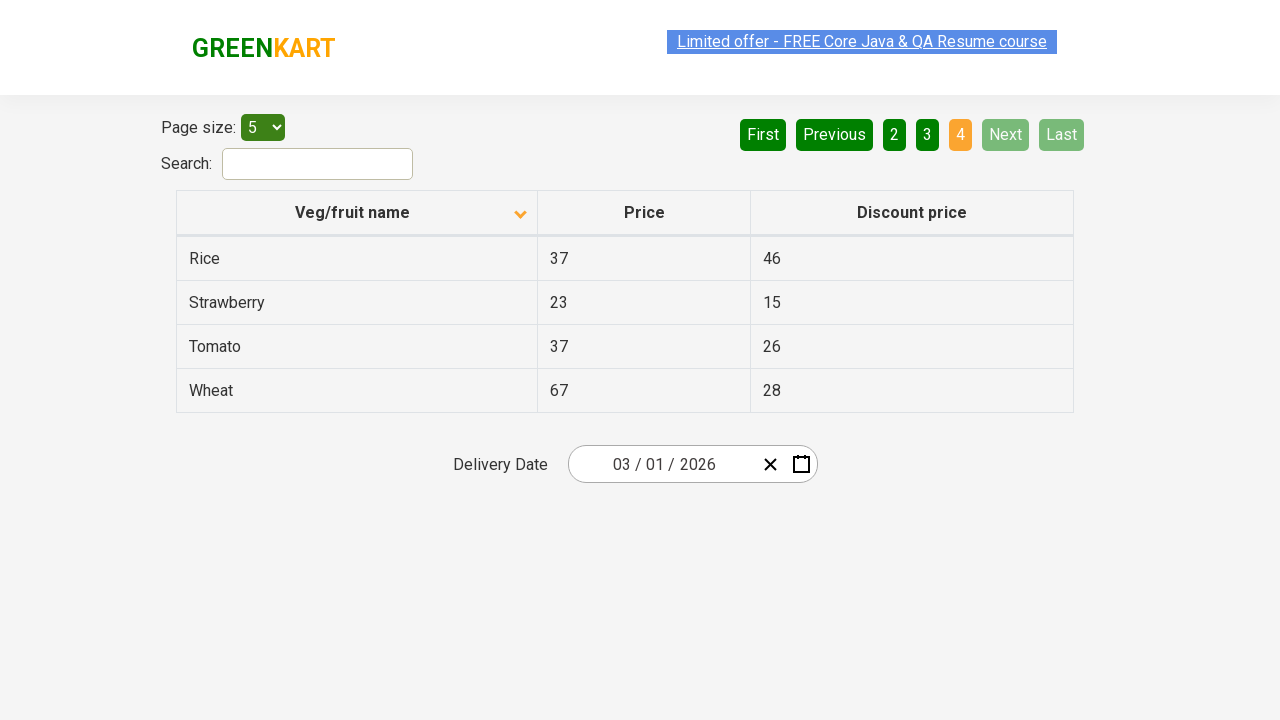

Found 'Rice' in the product offers list
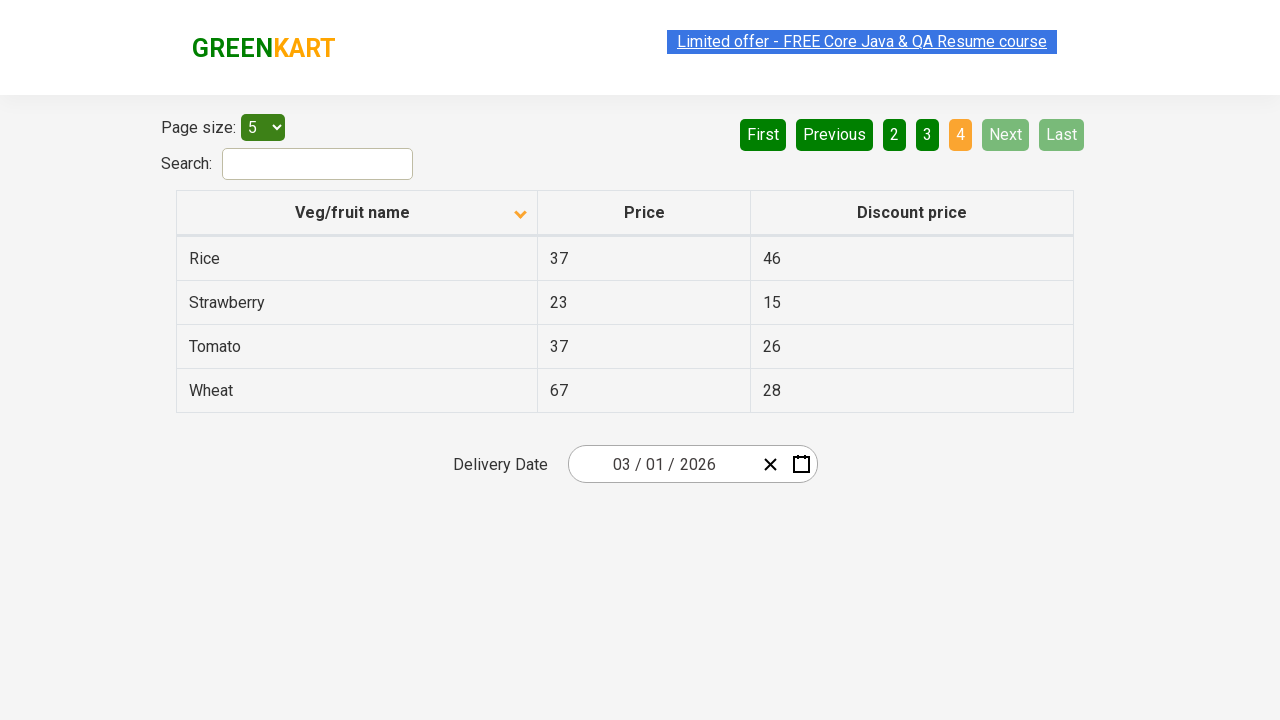

Confirmed 'Rice' was successfully found in the offers list
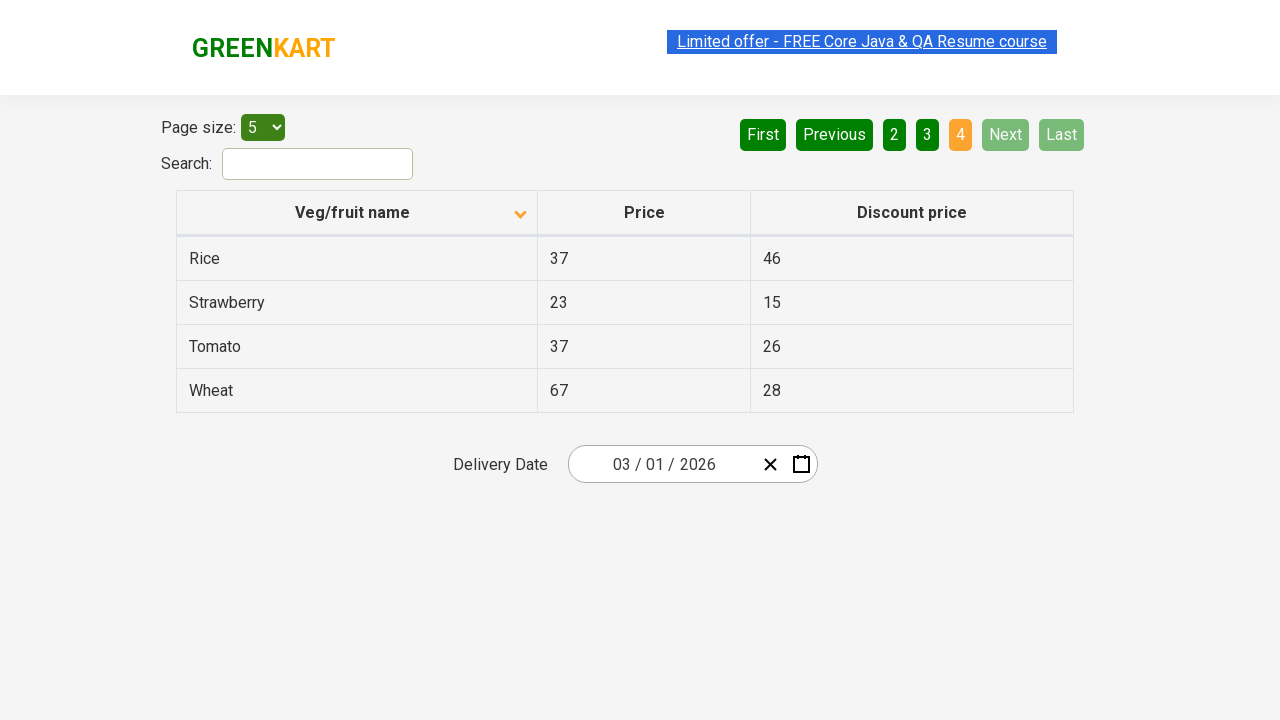

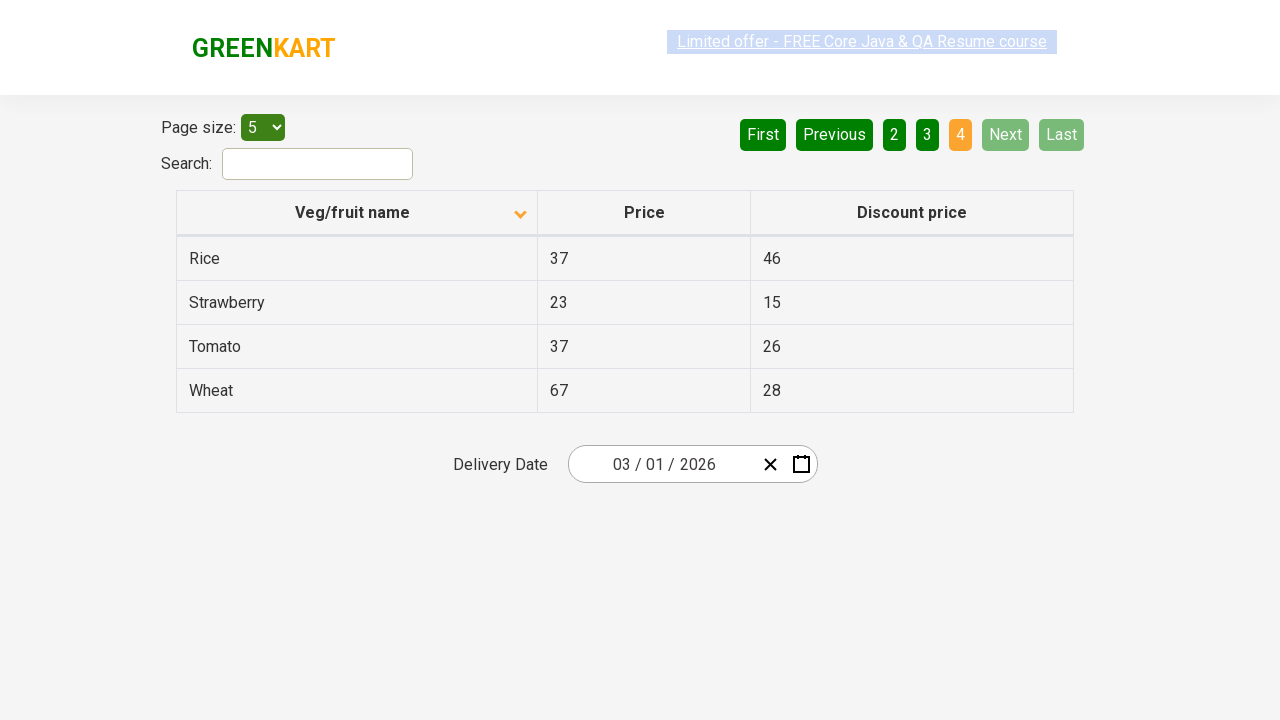